Tests a form submission by extracting a value from an element's attribute, calculating a mathematical result, filling in the answer, checking required checkboxes, and submitting the form

Starting URL: http://suninjuly.github.io/get_attribute.html

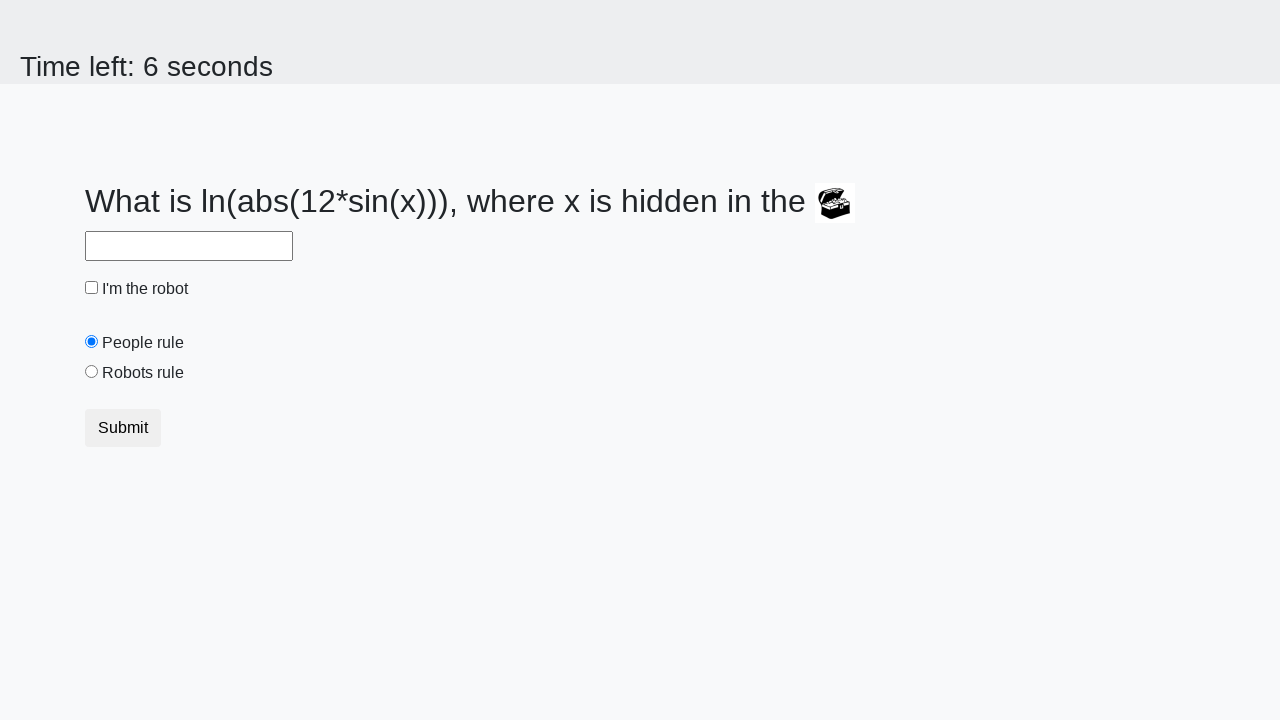

Located treasure element
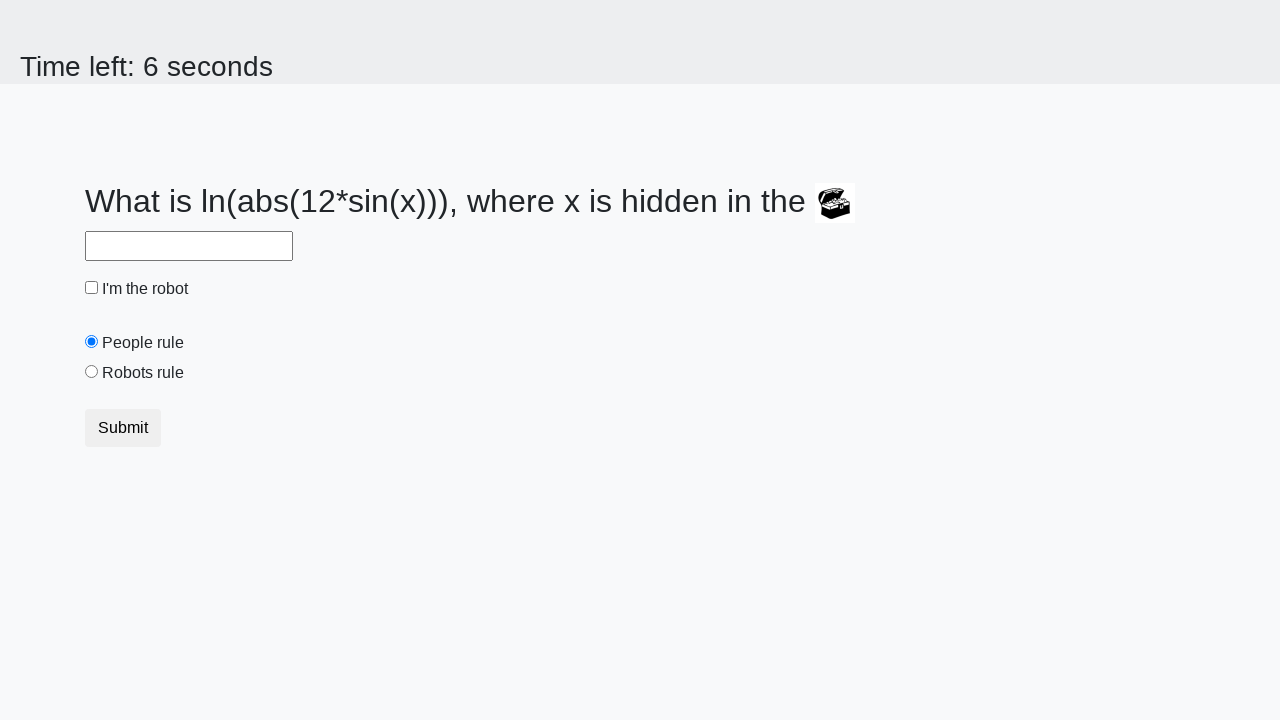

Extracted valuex attribute from treasure element: 927
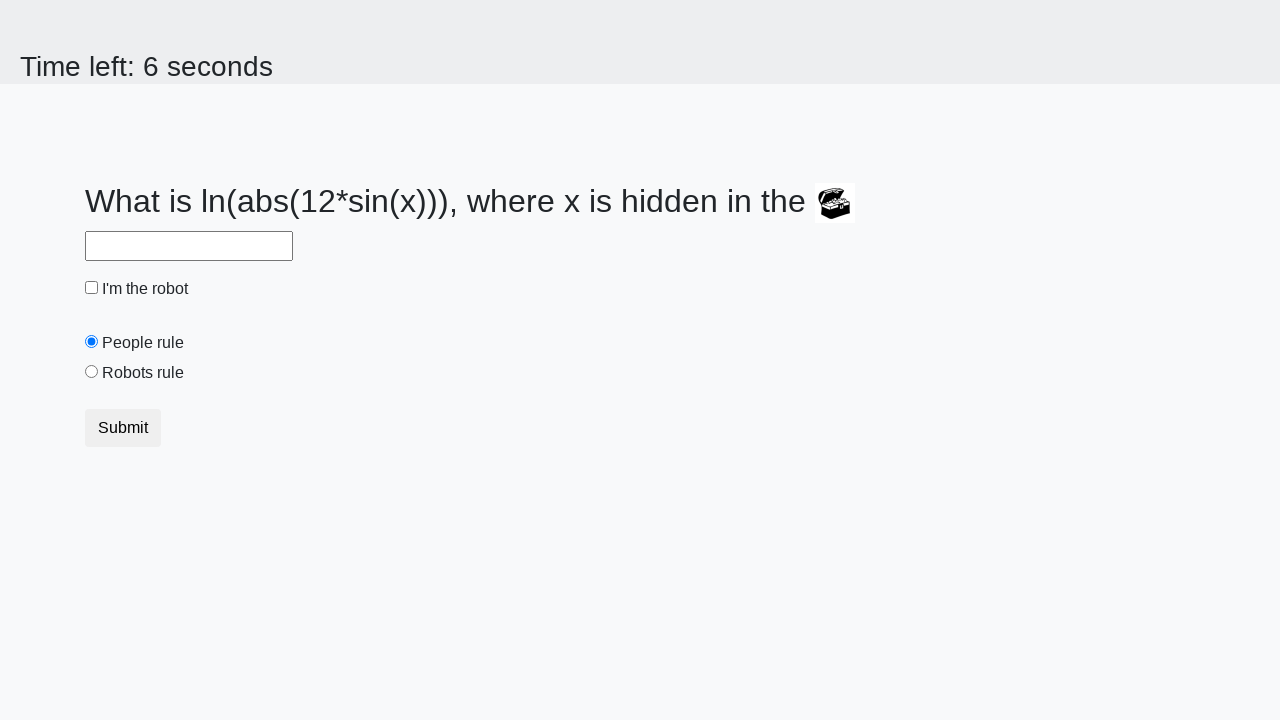

Calculated answer using mathematical formula: 1.007112199157718
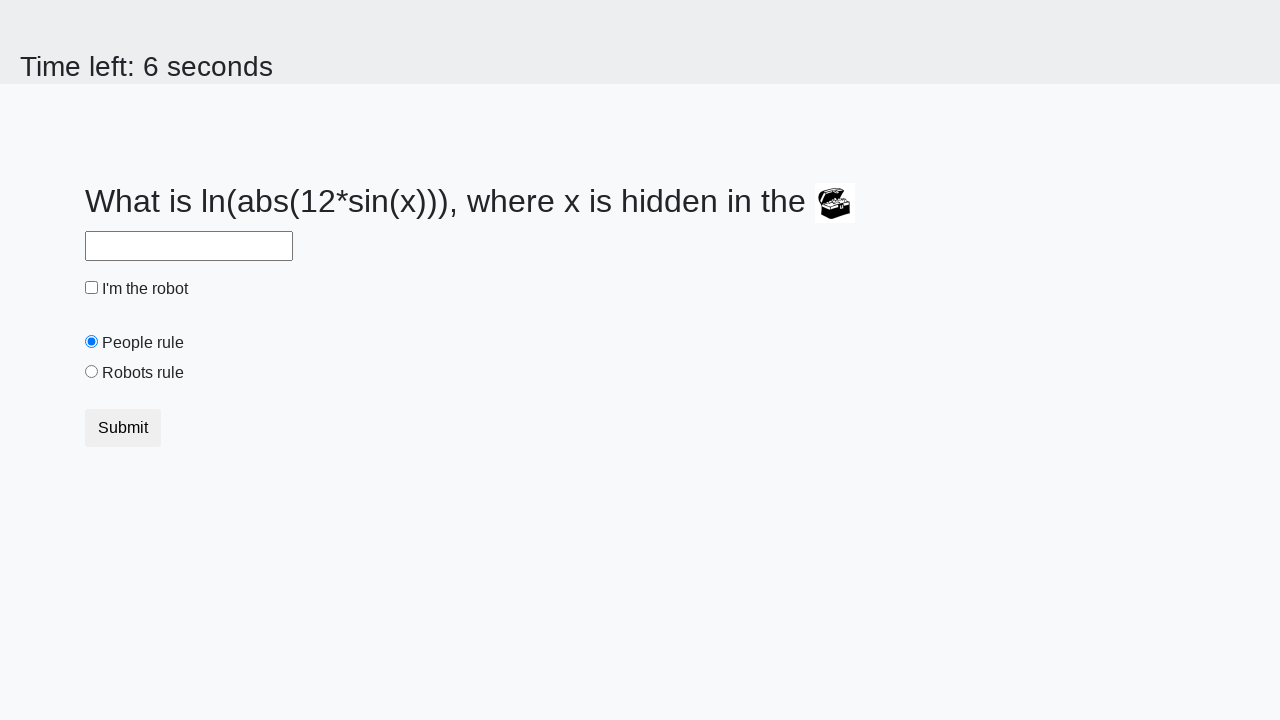

Filled answer field with calculated value: 1.007112199157718 on #answer
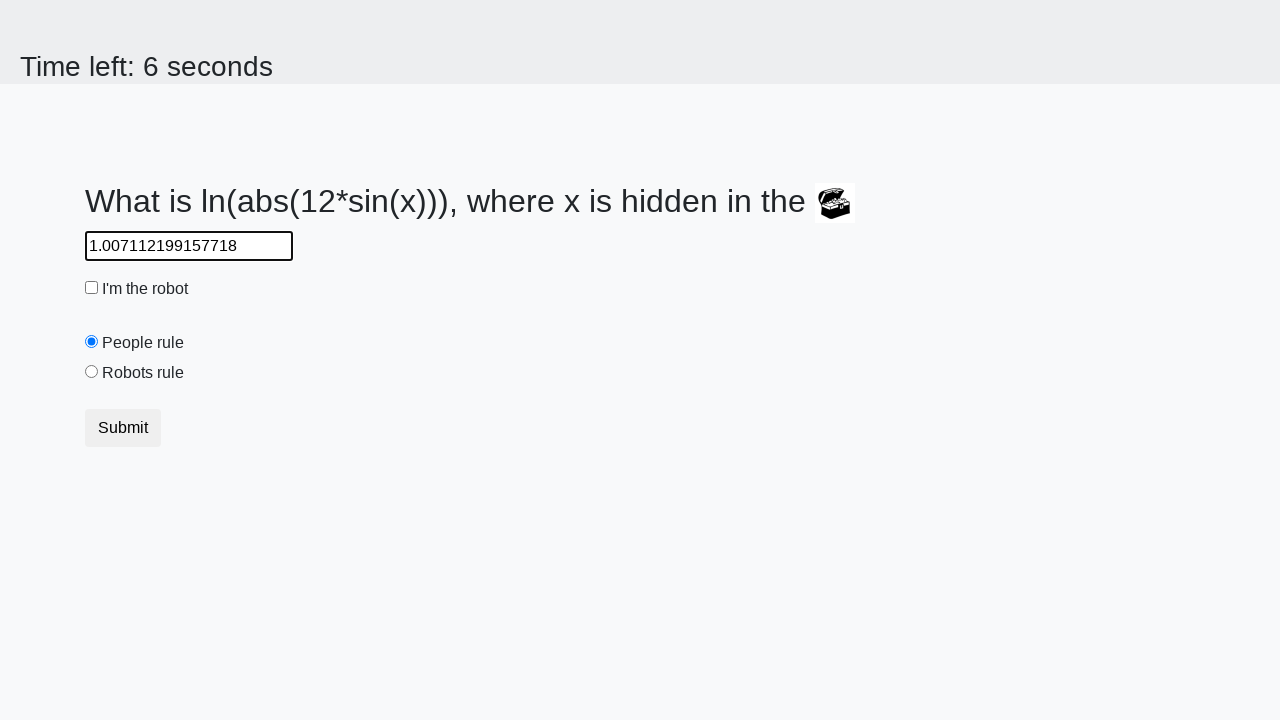

Checked the robot checkbox at (92, 288) on #robotCheckbox
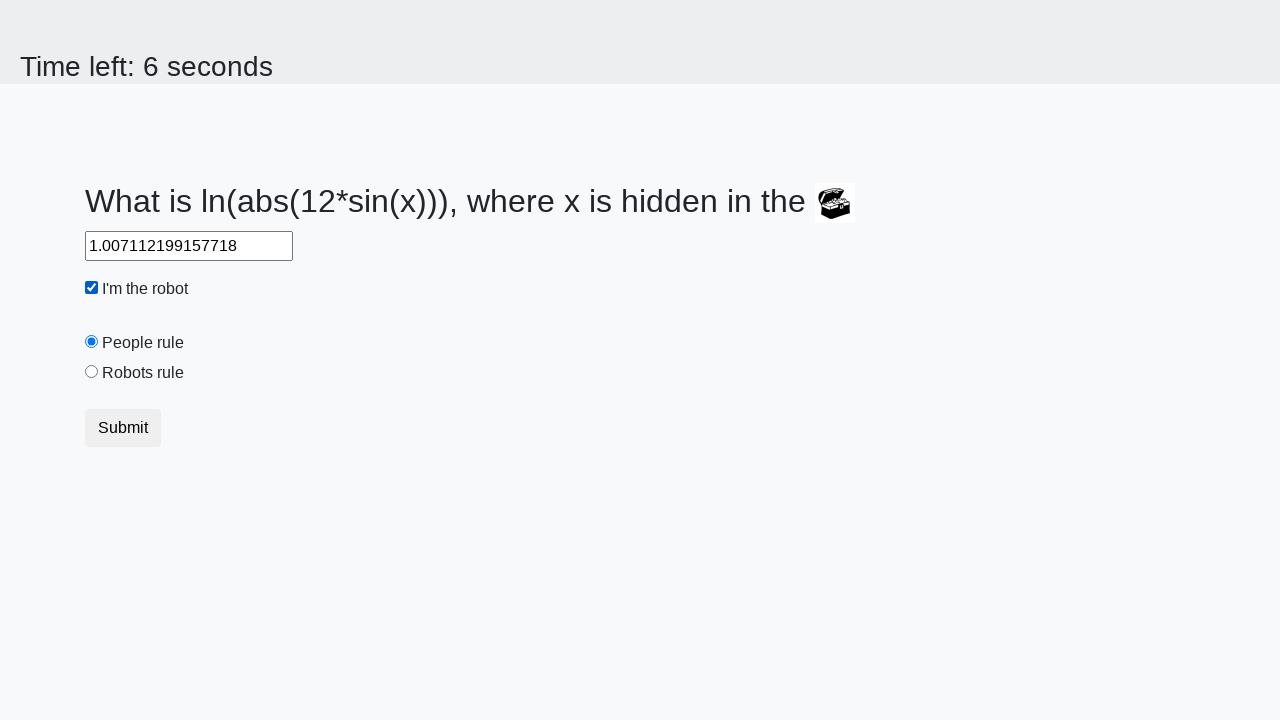

Checked the robots rule checkbox at (92, 372) on #robotsRule
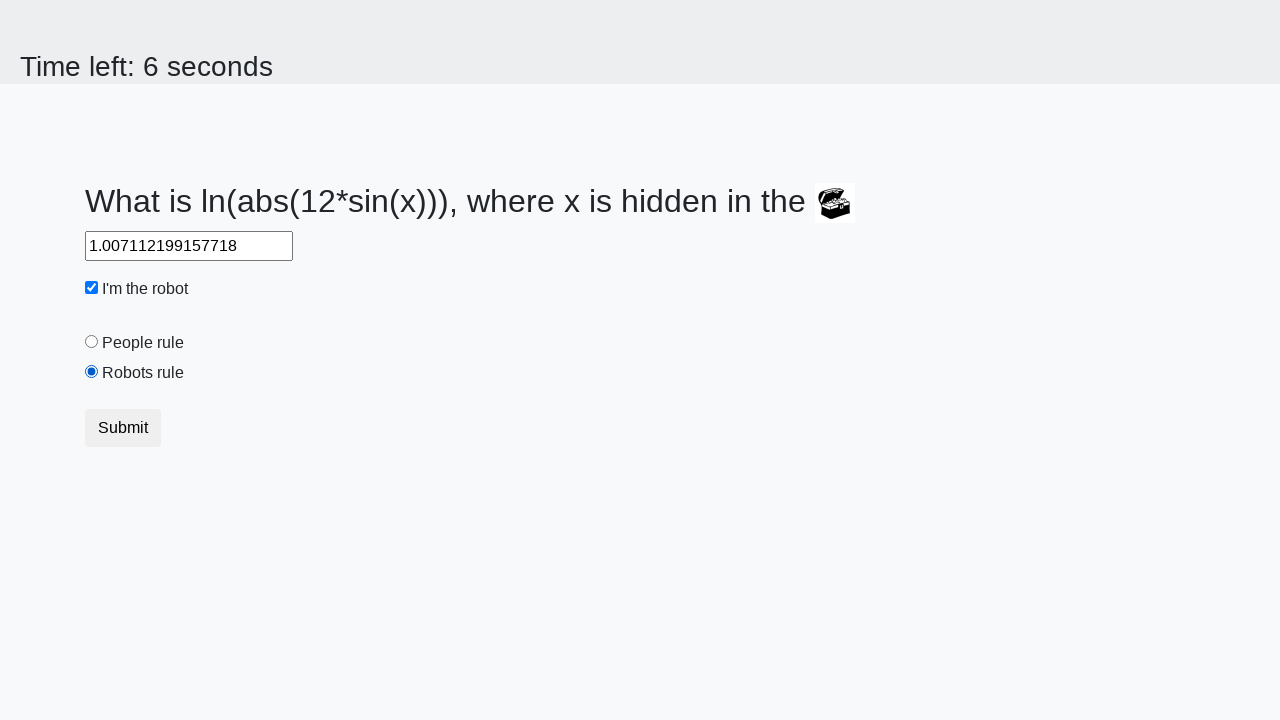

Clicked submit button to submit the form at (123, 428) on button.btn
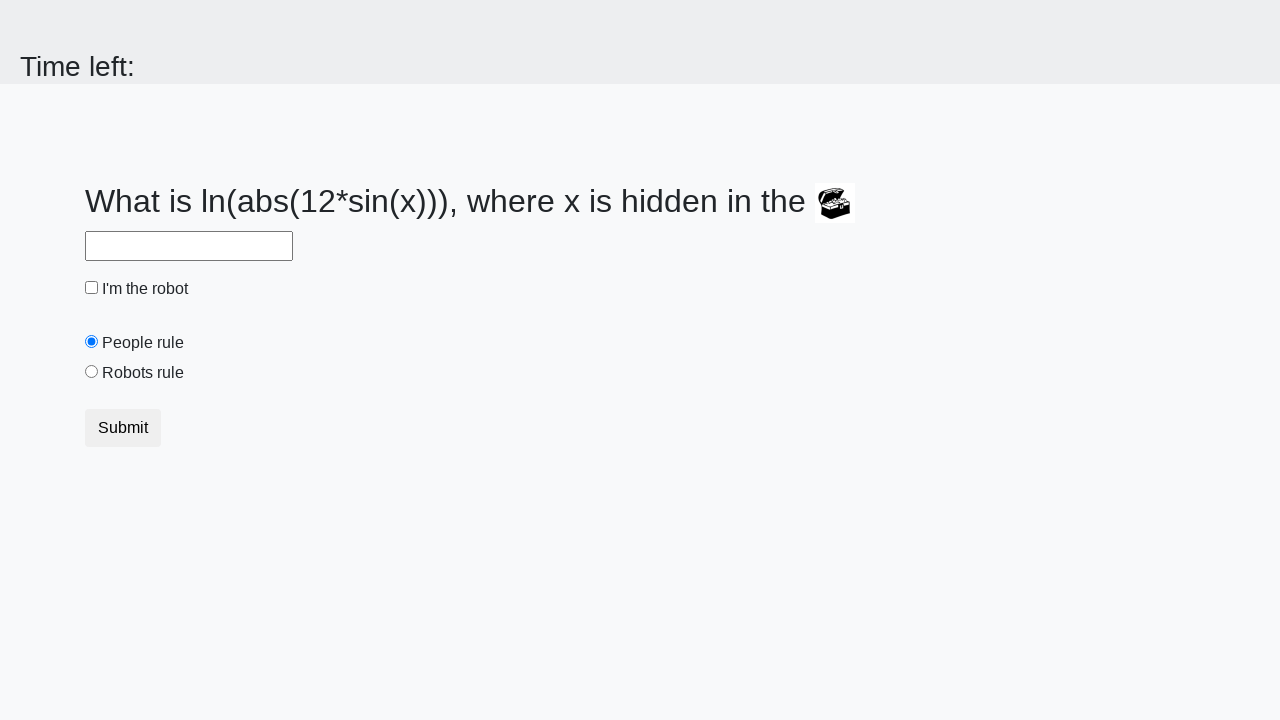

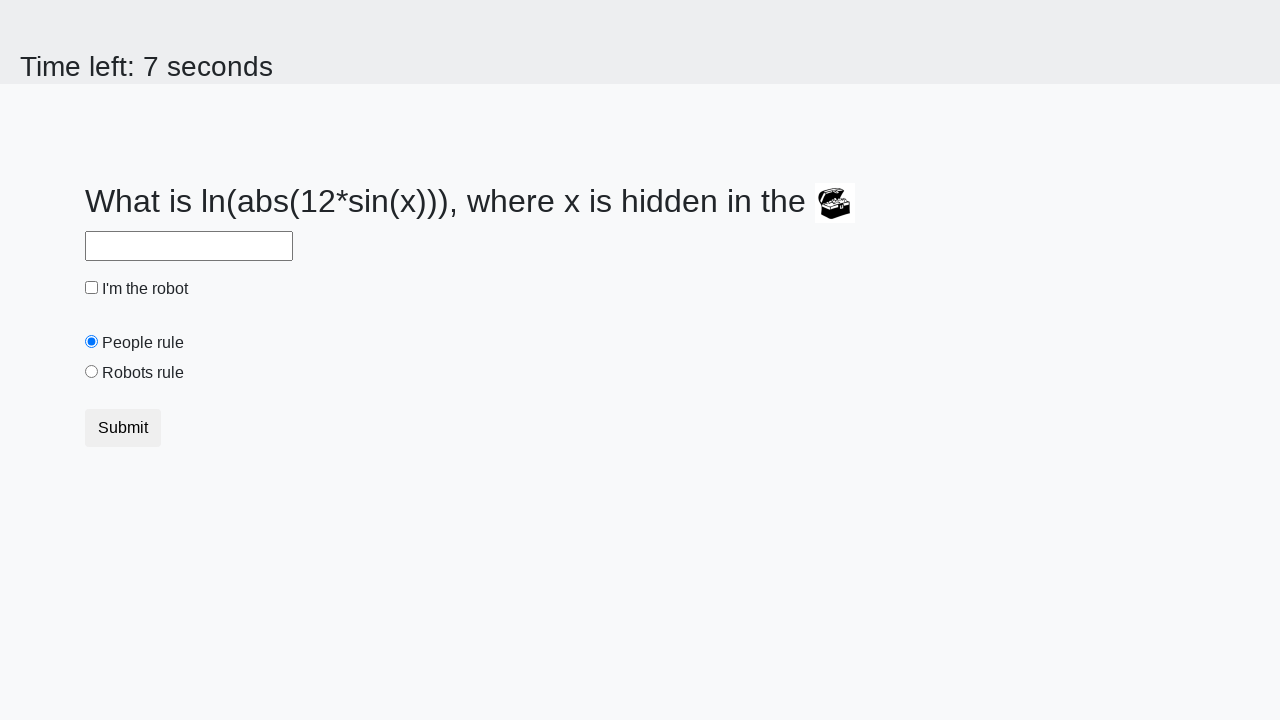